Tests dropdown select functionality by reading two numbers from the page, calculating their sum, selecting that value from a dropdown menu, and submitting the form.

Starting URL: http://suninjuly.github.io/selects1.html

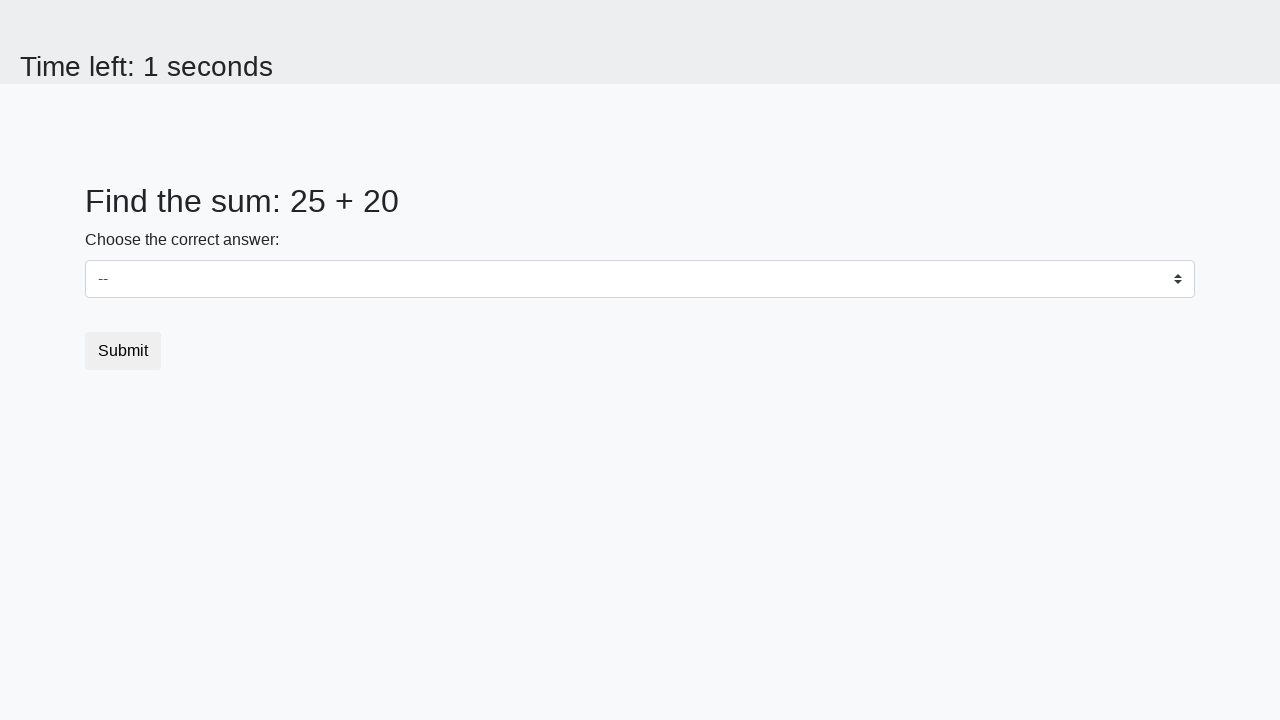

Read first number from #num1 element
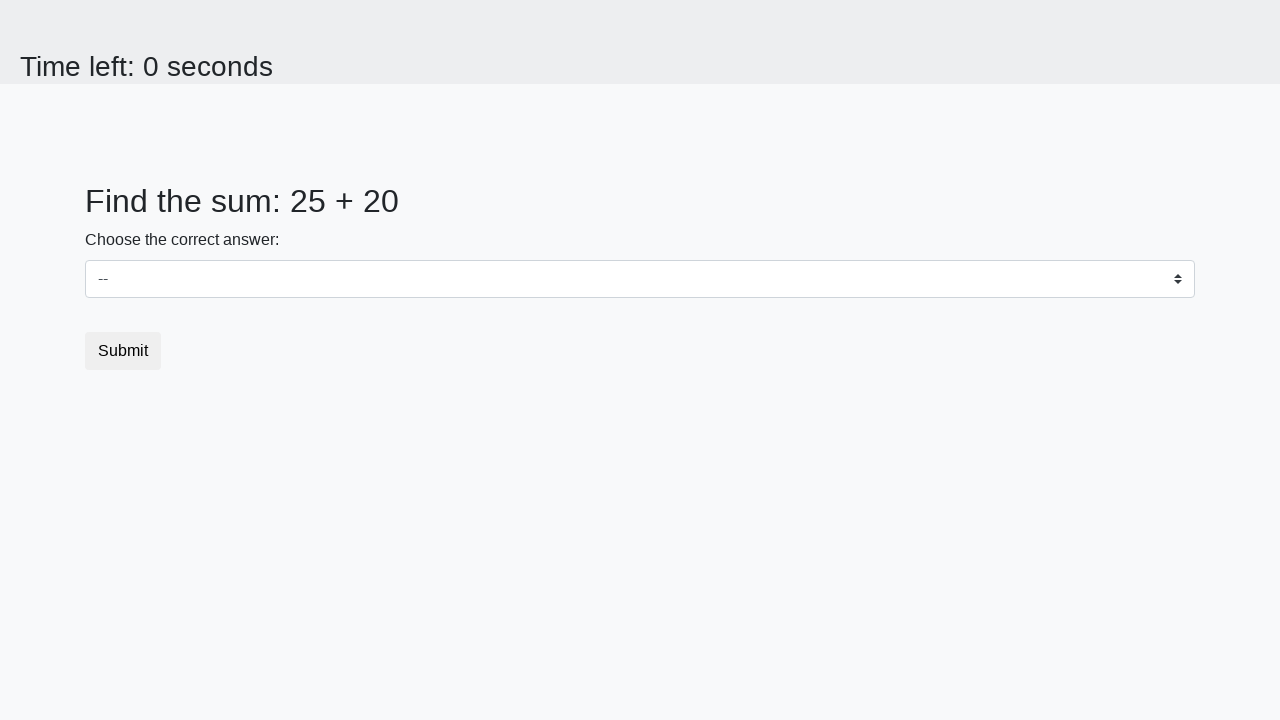

Read second number from #num2 element
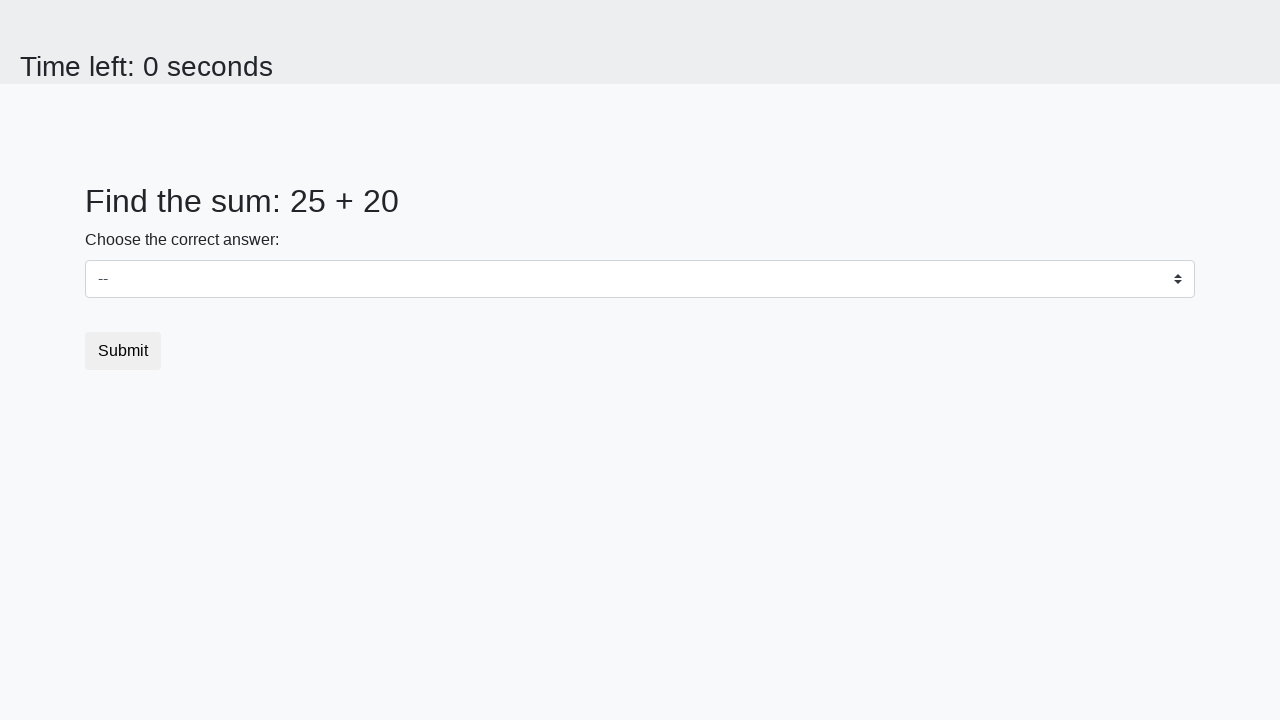

Calculated sum of two numbers: 45
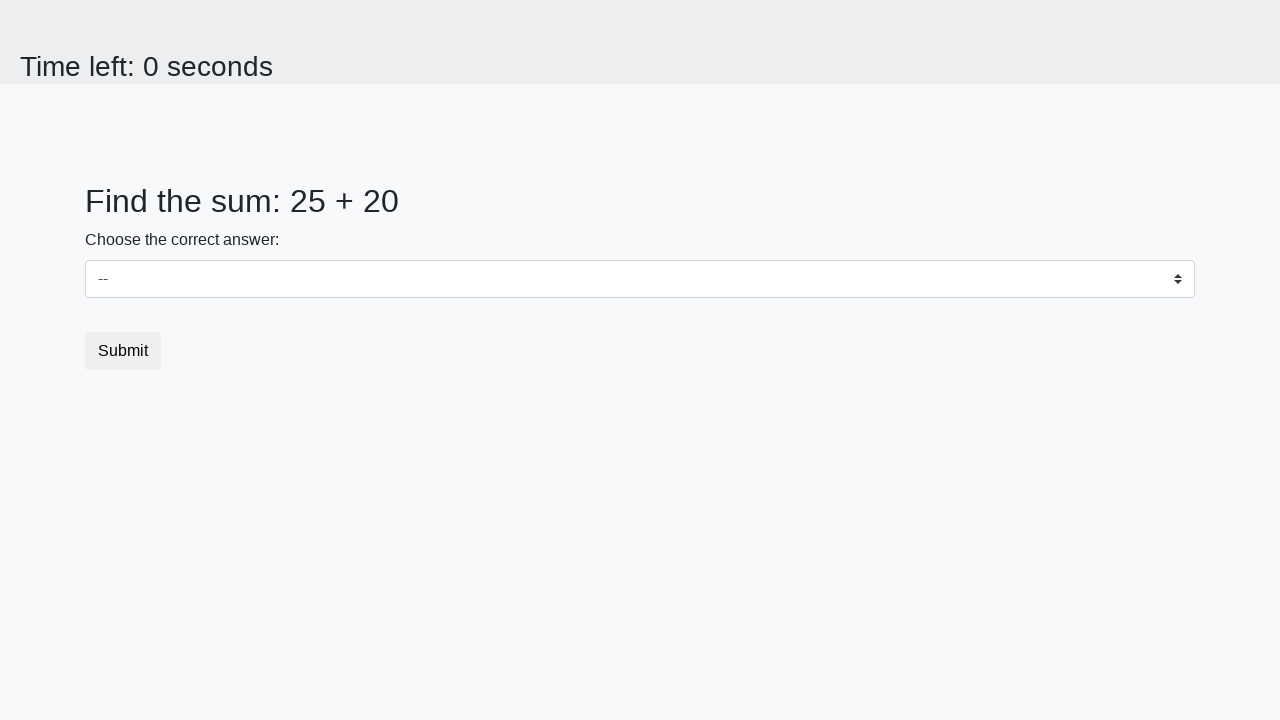

Selected value '45' from dropdown menu on #dropdown
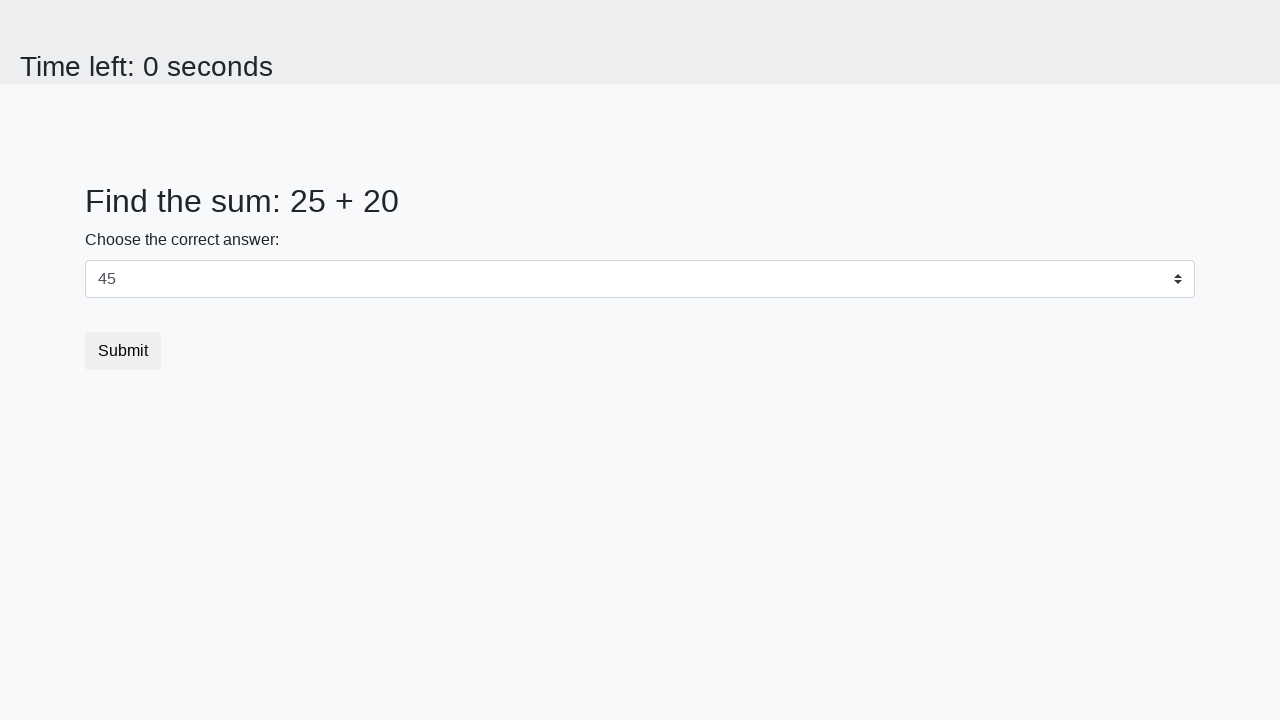

Clicked submit button to complete form at (123, 351) on [type='submit']
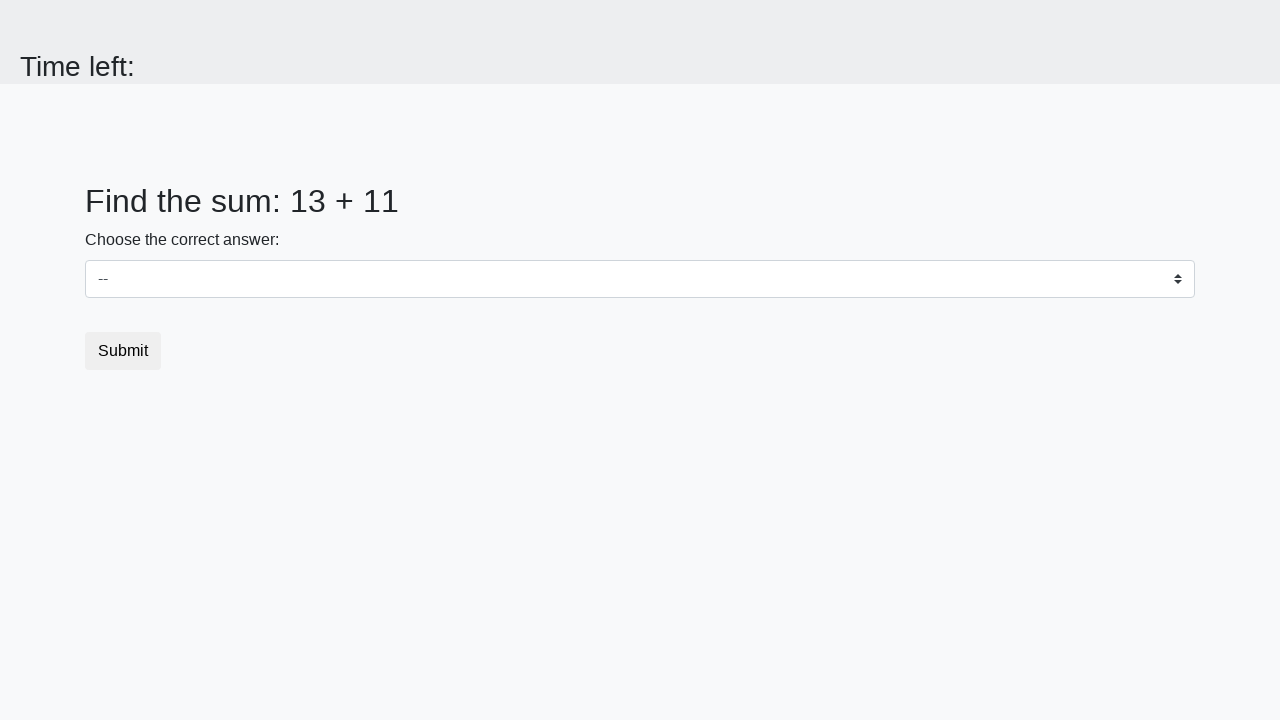

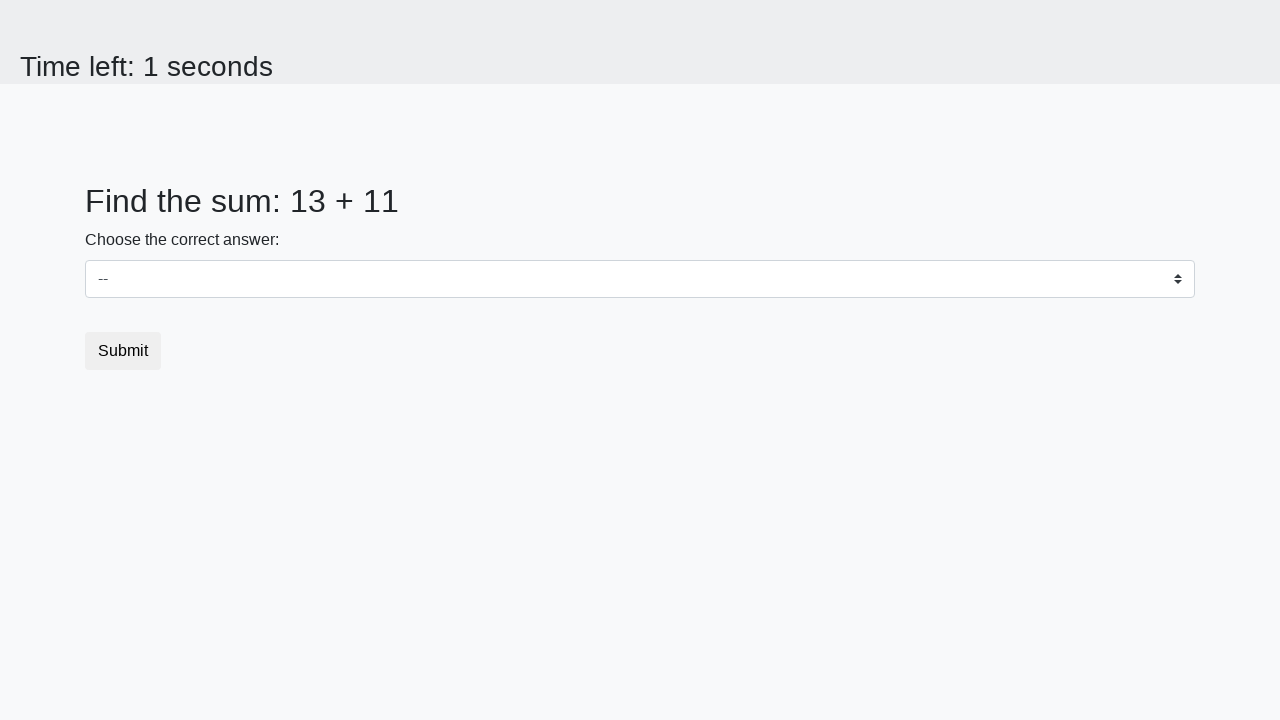